Tests context menu functionality by right-clicking on an element, selecting 'Copy' from the context menu, and accepting the resulting alert

Starting URL: https://swisnl.github.io/jQuery-contextMenu/3.x/demo.html

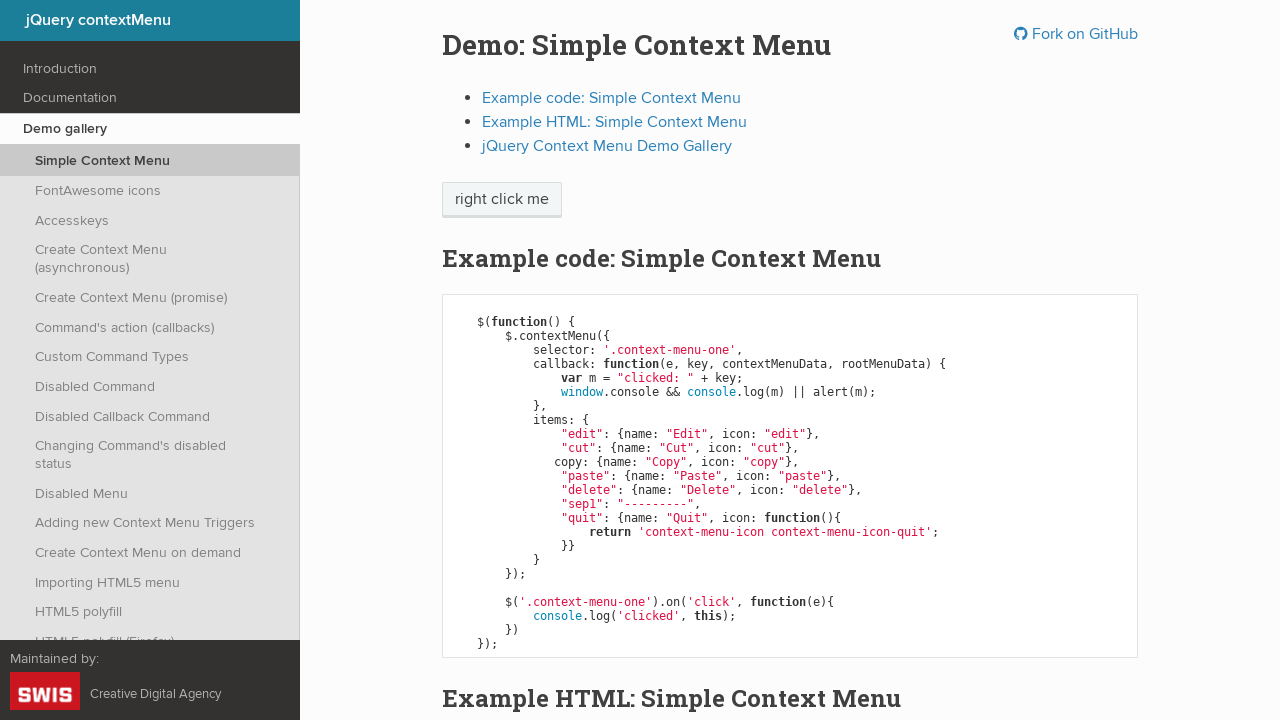

Located the element to right-click (span.context-menu-one.btn.btn-neutral)
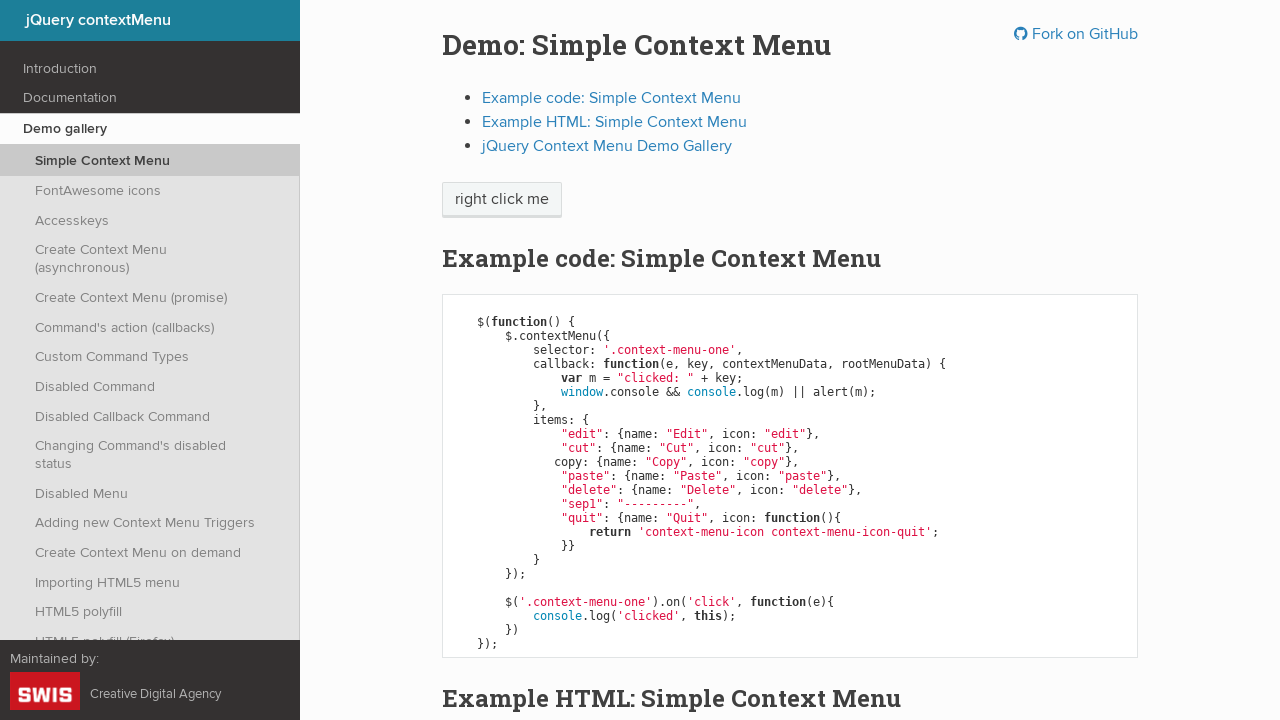

Right-clicked on the context menu element at (502, 200) on span.context-menu-one.btn.btn-neutral
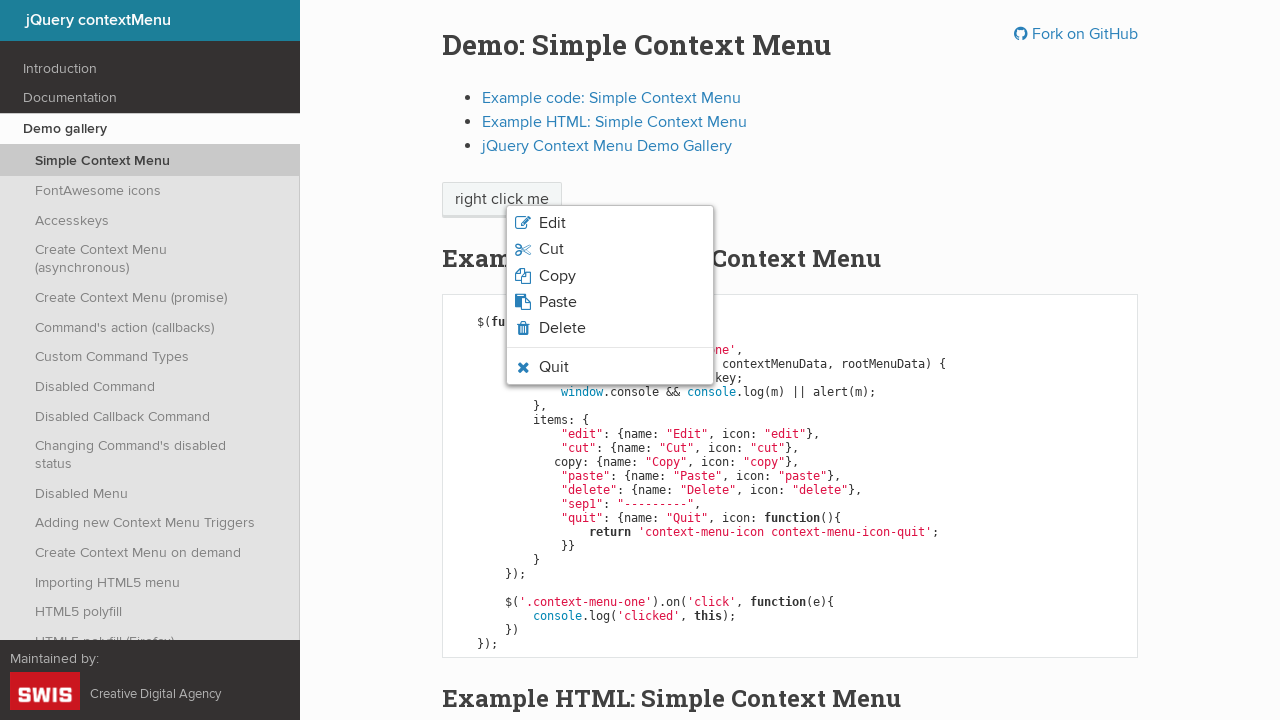

Clicked 'Copy' option from the context menu at (557, 276) on xpath=//span[normalize-space()='Copy']
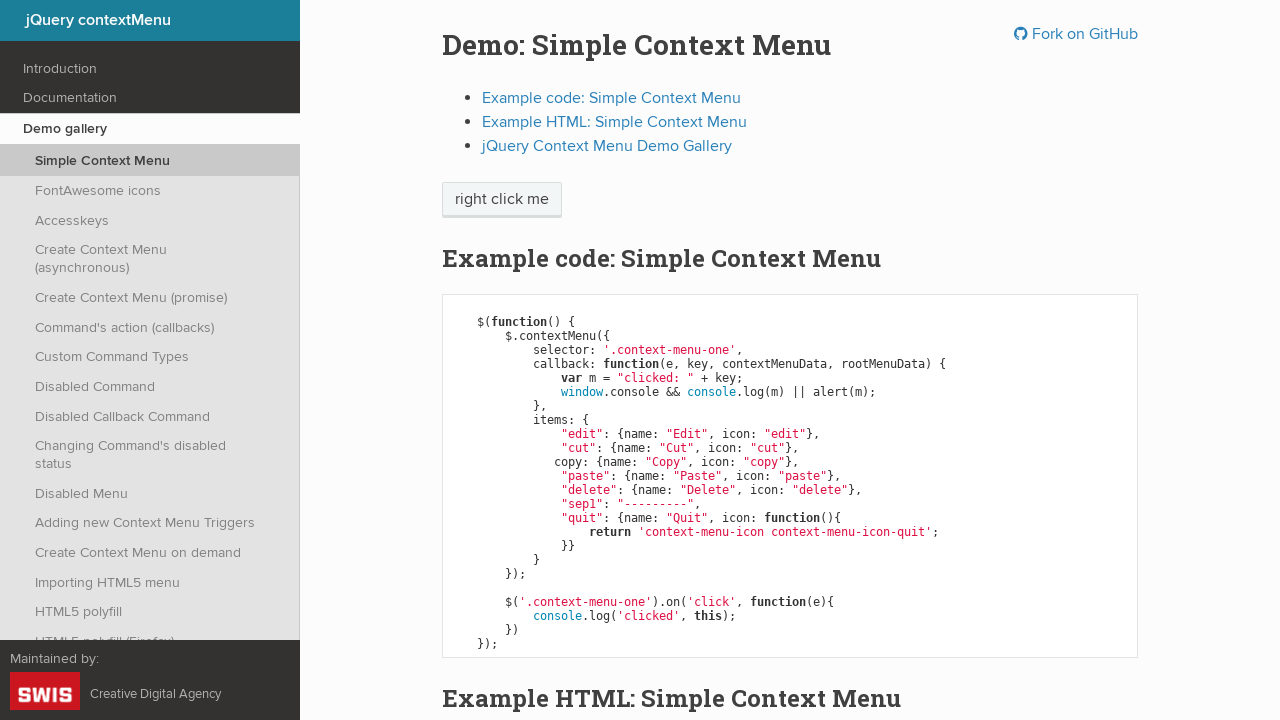

Set up dialog handler to accept alerts
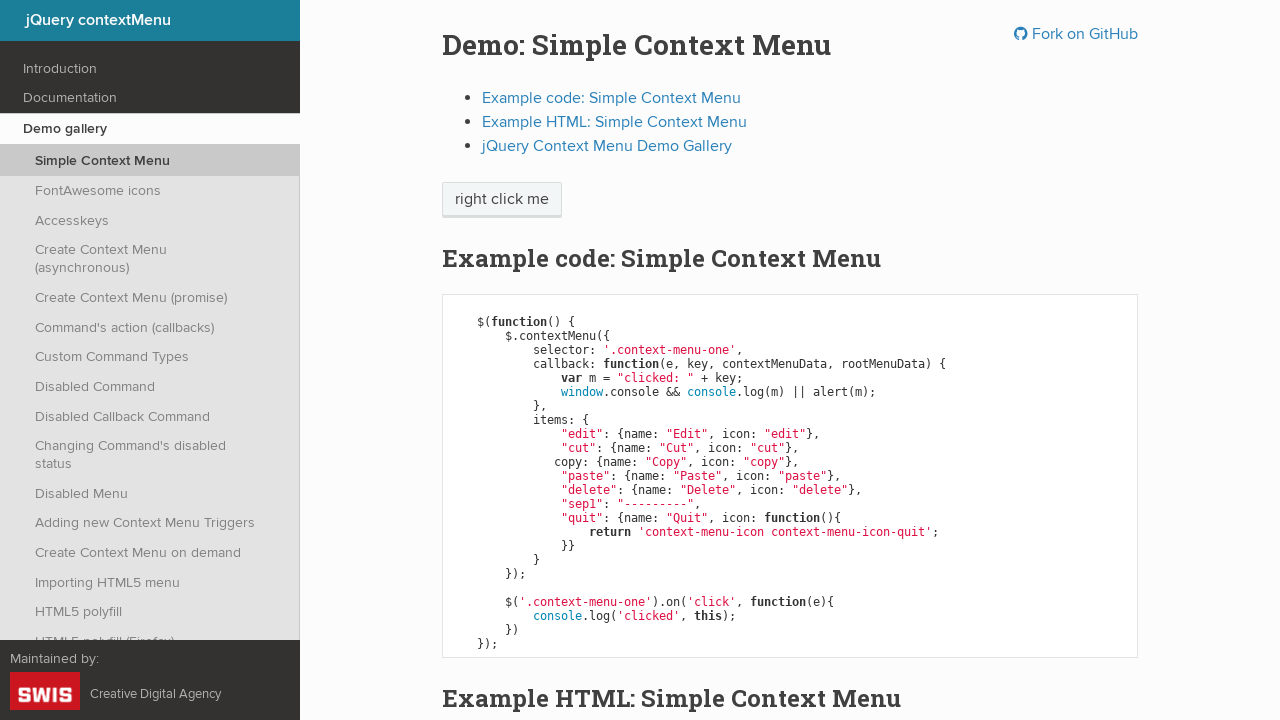

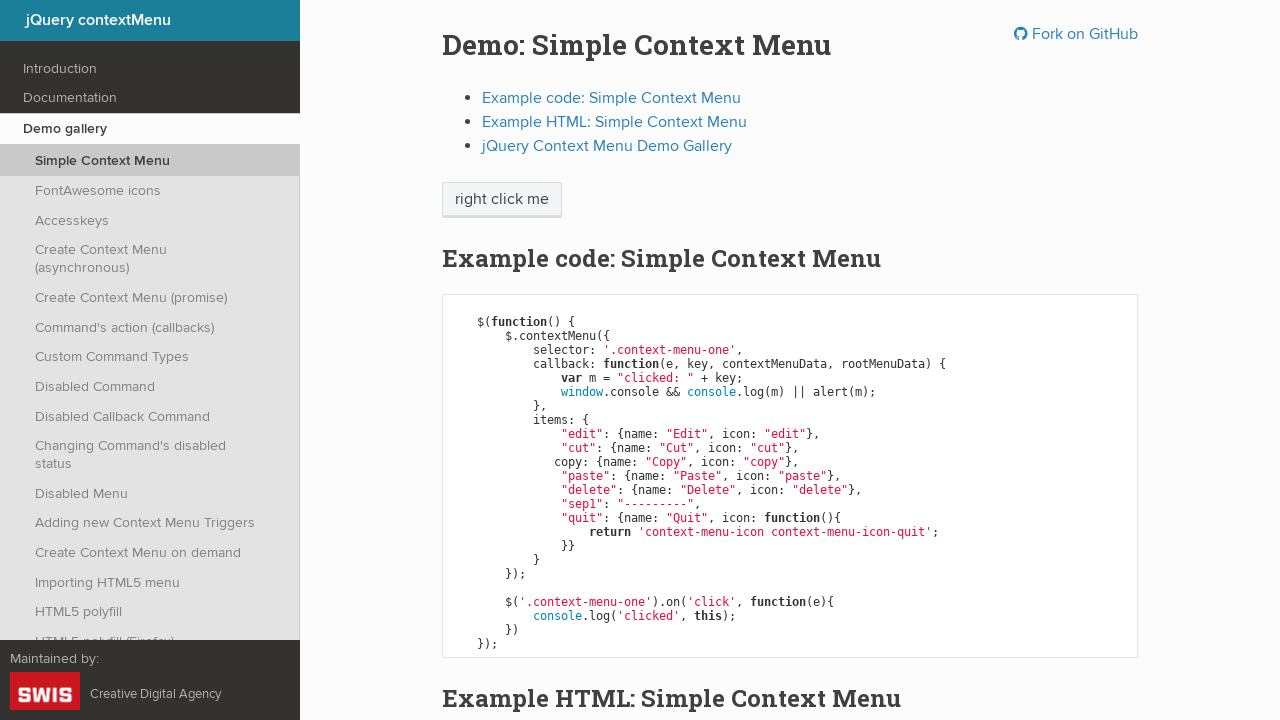